Tests keyboard actions by typing text in uppercase into a first name input field using SHIFT key modifier to simulate uppercase typing.

Starting URL: https://awesomeqa.com/practice.html

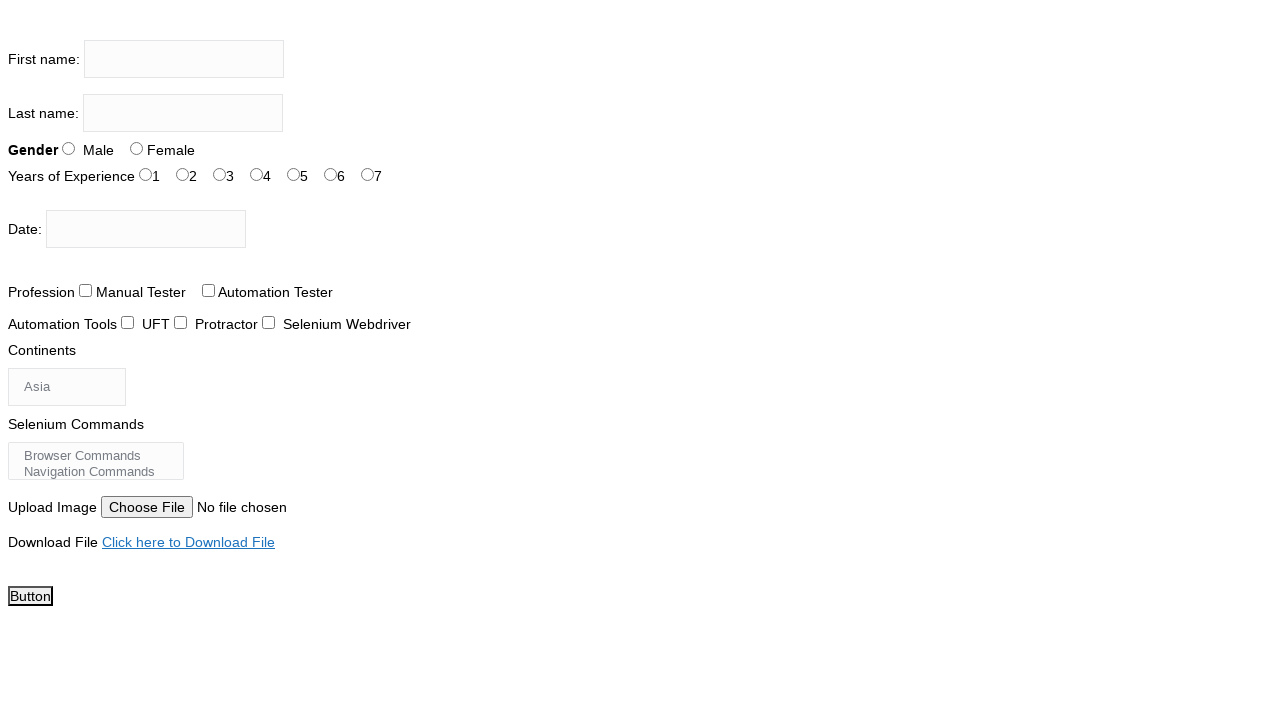

Navigated to practice form page
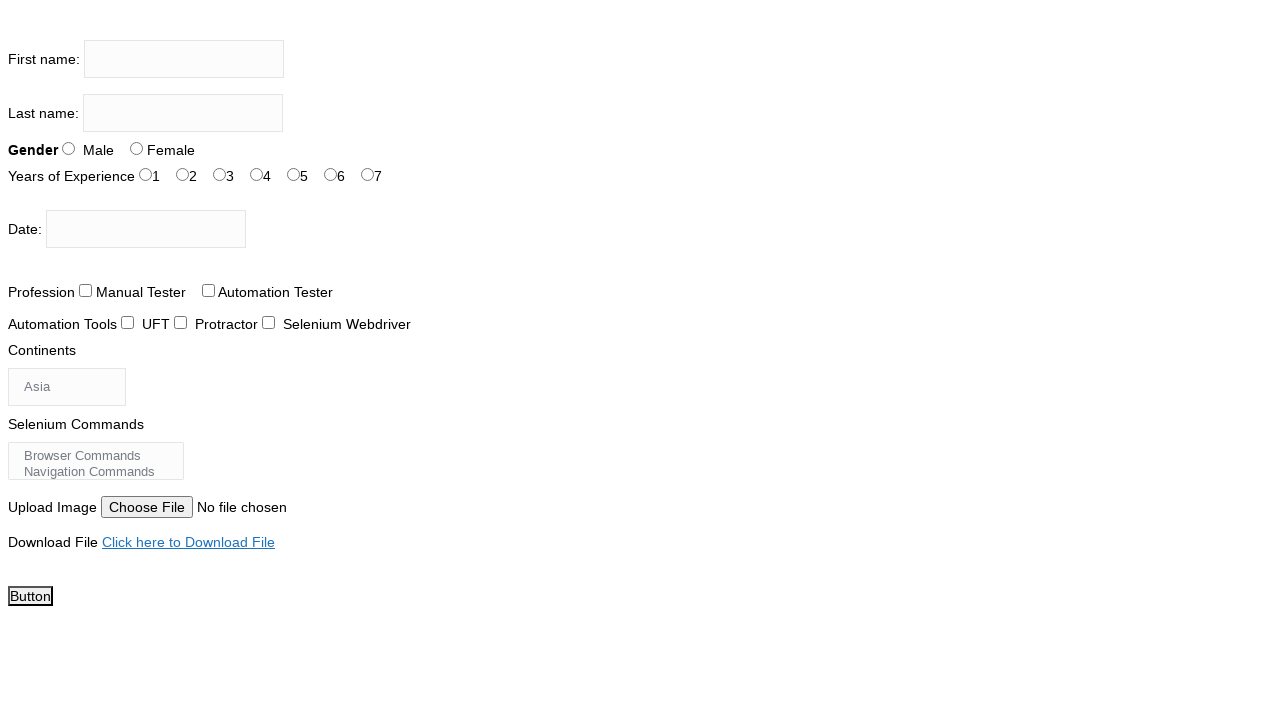

Located first name input field
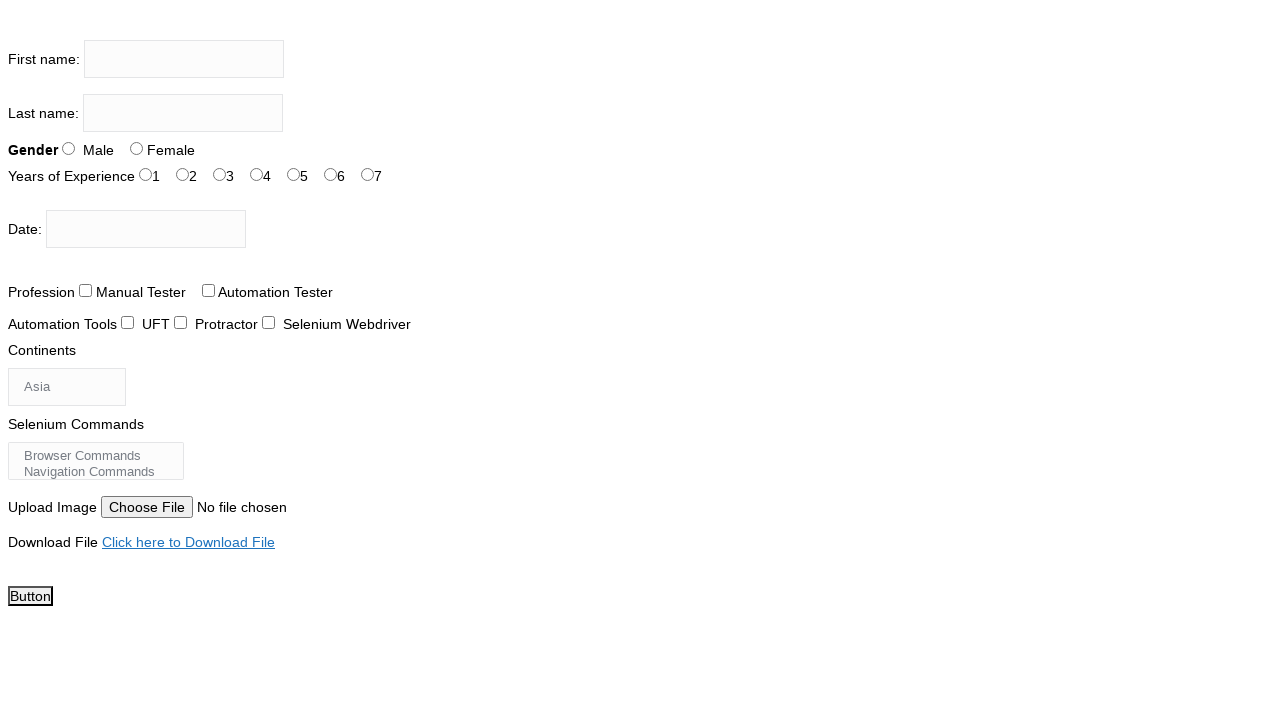

Filled first name input field with uppercase text 'THE TESTING ACADEMY' on input[name='firstname']
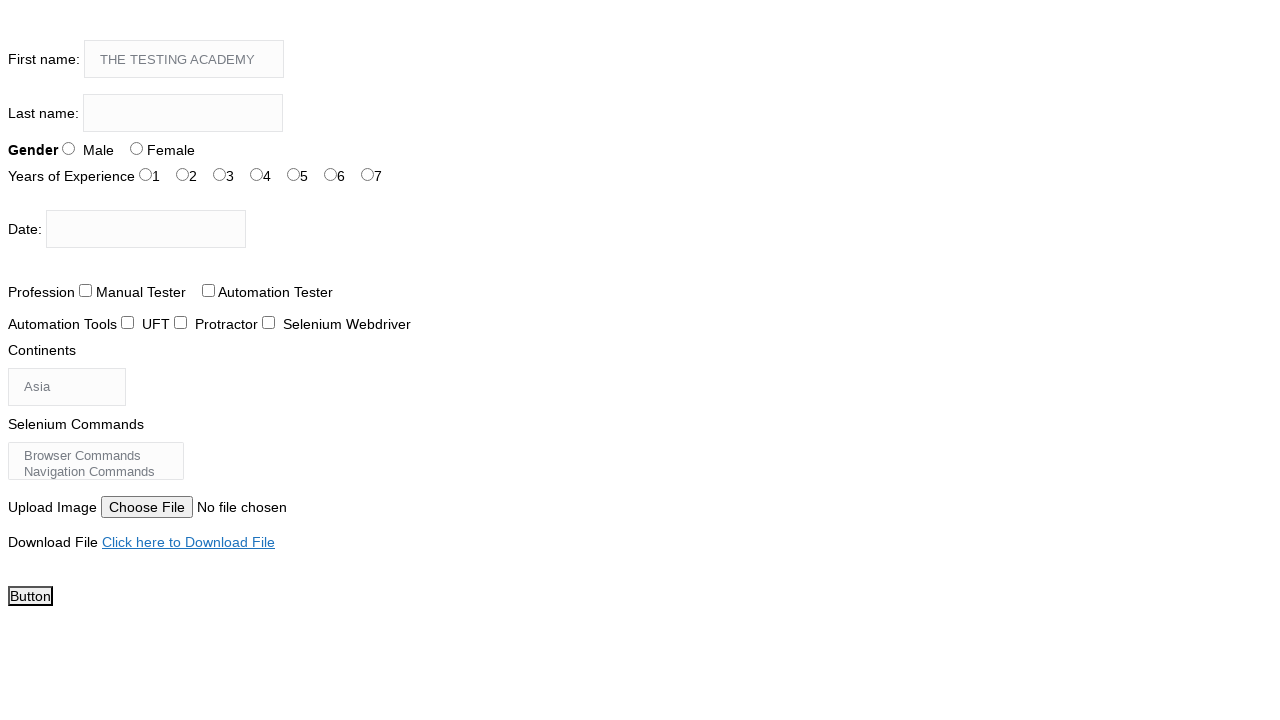

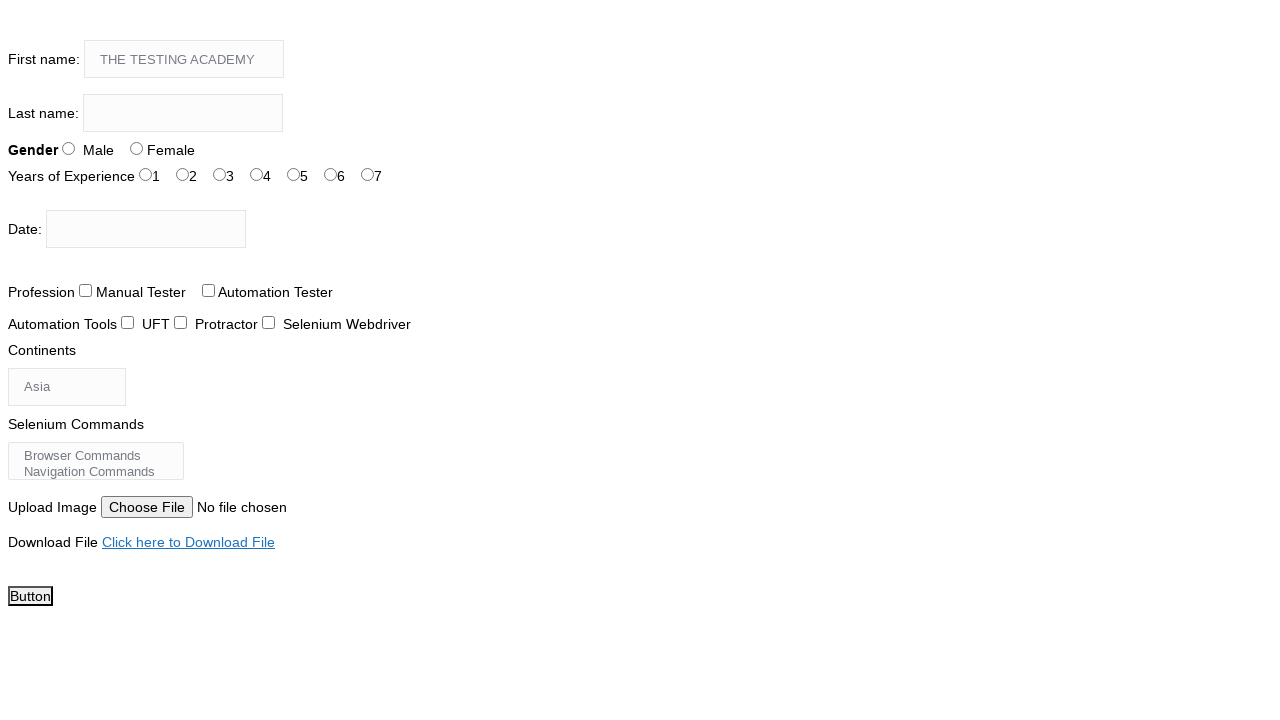